Tests a practice form by filling out name, password, selecting drink checkboxes, color radio button, automation dropdown, email, message fields, and submitting the form with alert handling.

Starting URL: https://practice-automation.com/form-fields/

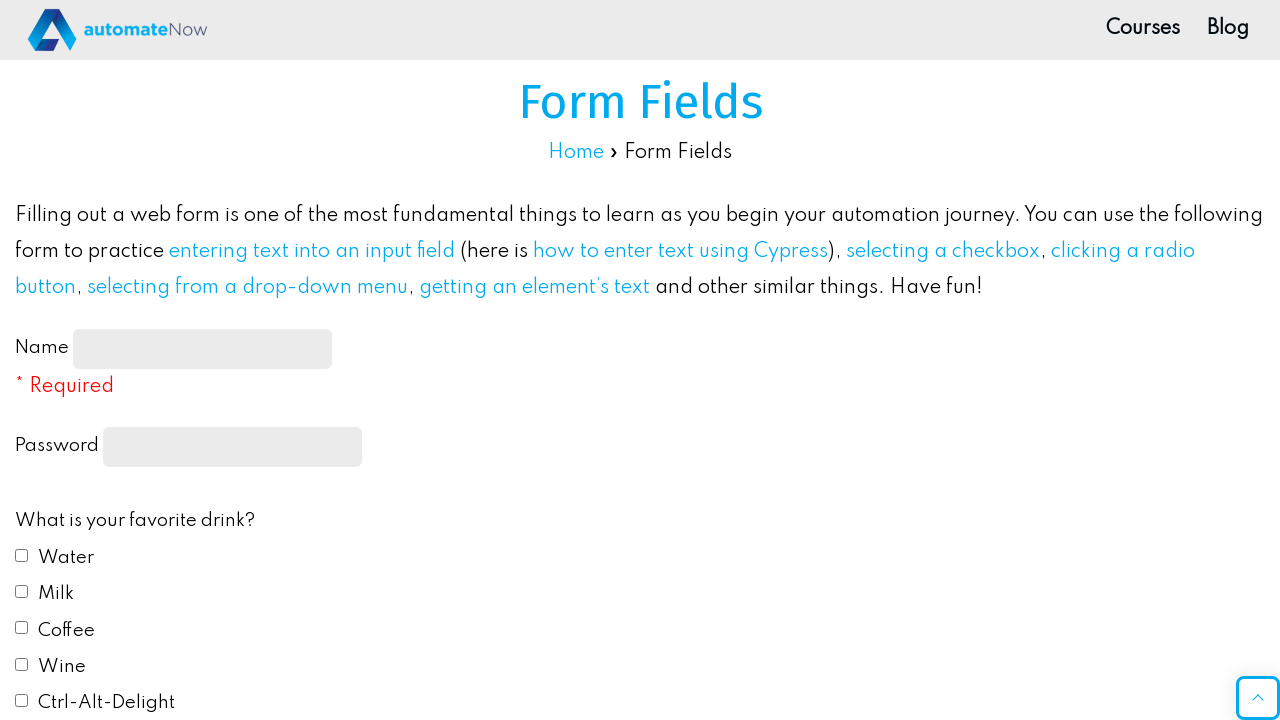

Filled name field with 'John Doe' on #name-input
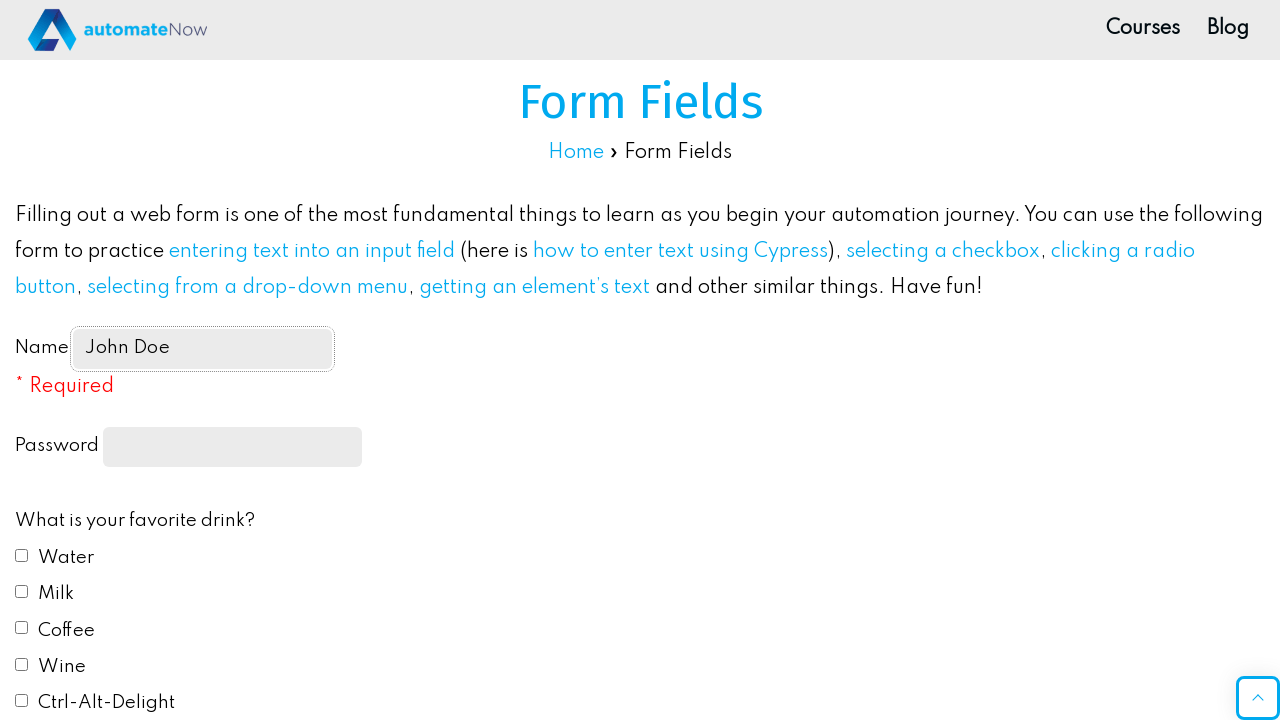

Filled password field with 'SecurePass123' on input[type='password']
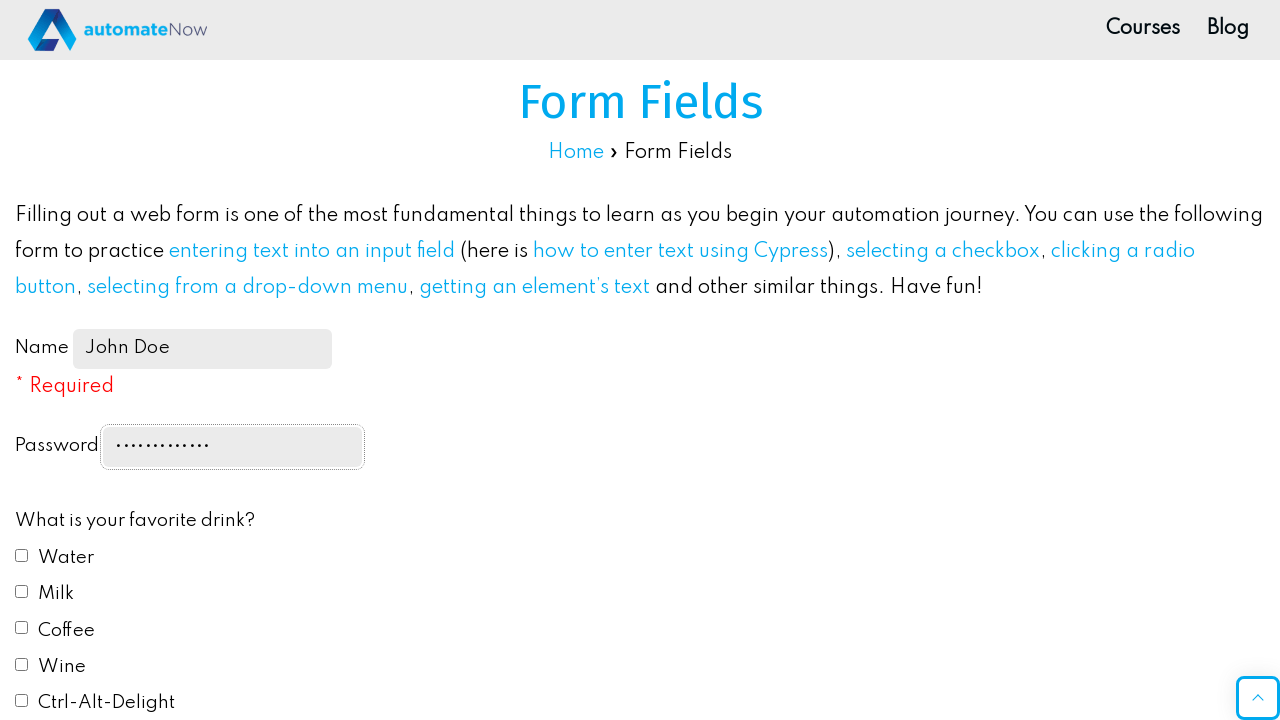

Selected Water checkbox at (22, 555) on #drink1
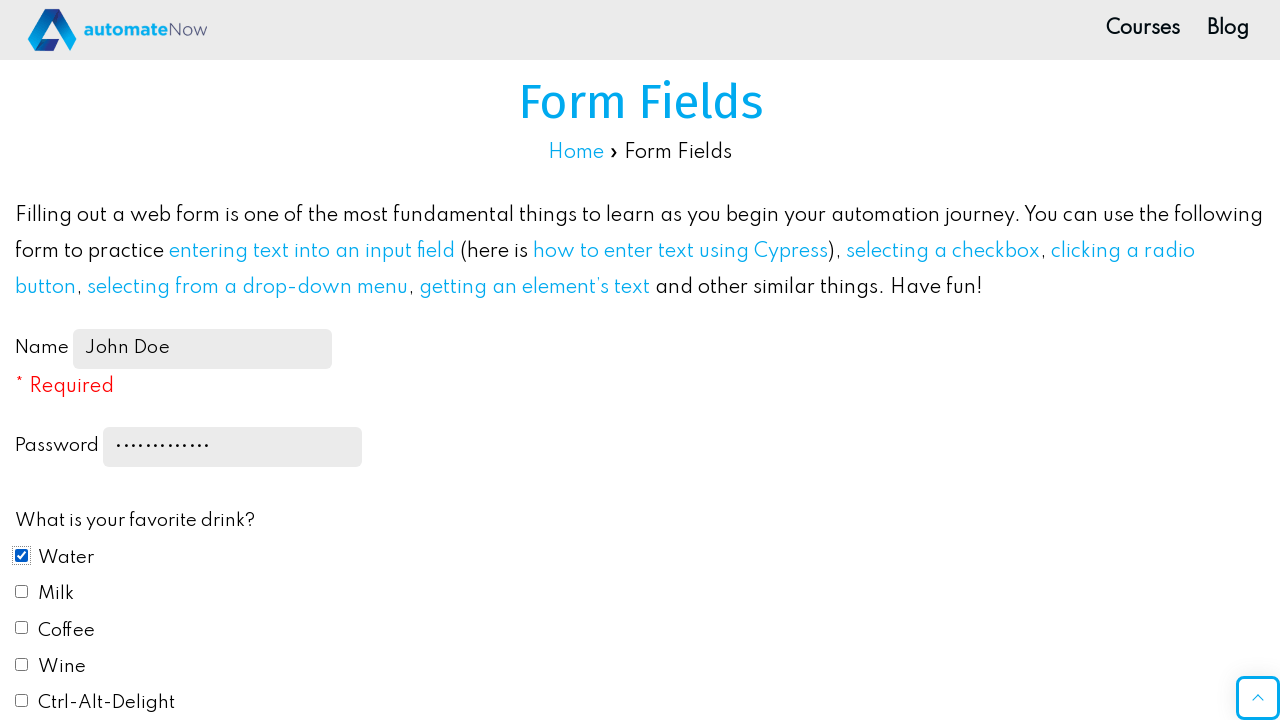

Selected Coffee checkbox at (22, 591) on #drink2
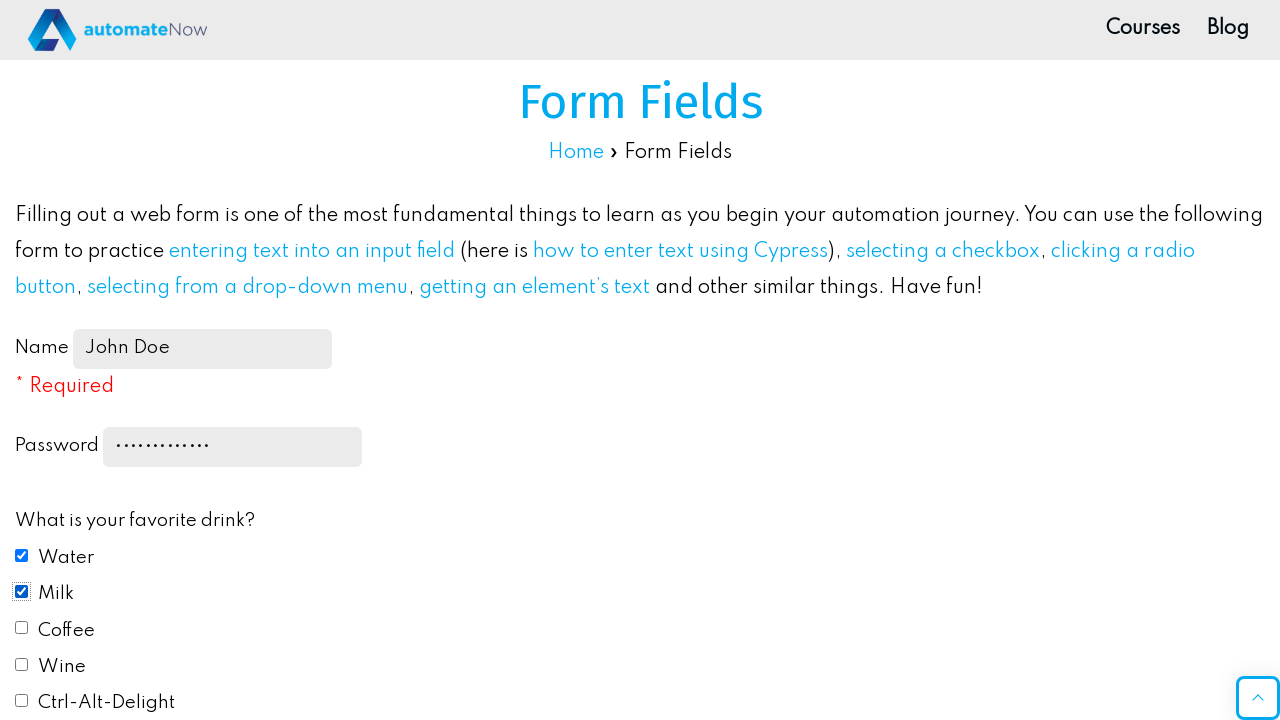

Scrolled down 500 pixels
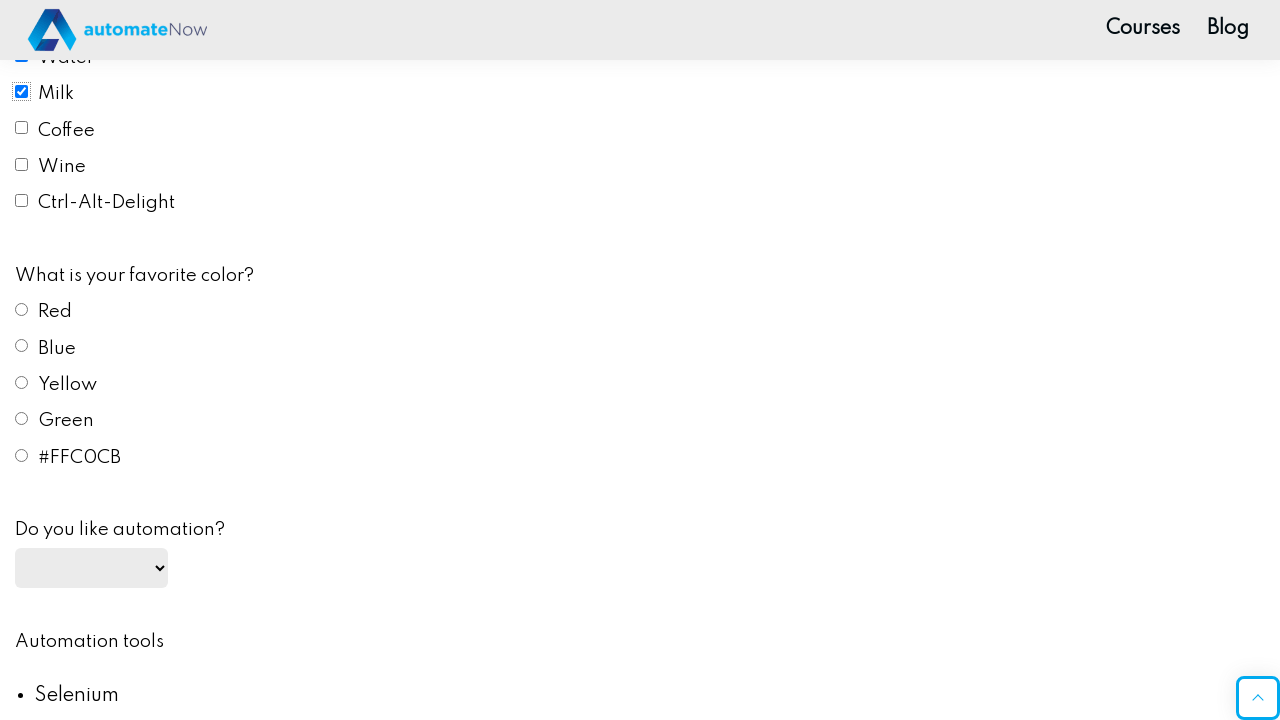

Selected Blue color radio button at (22, 309) on #color1
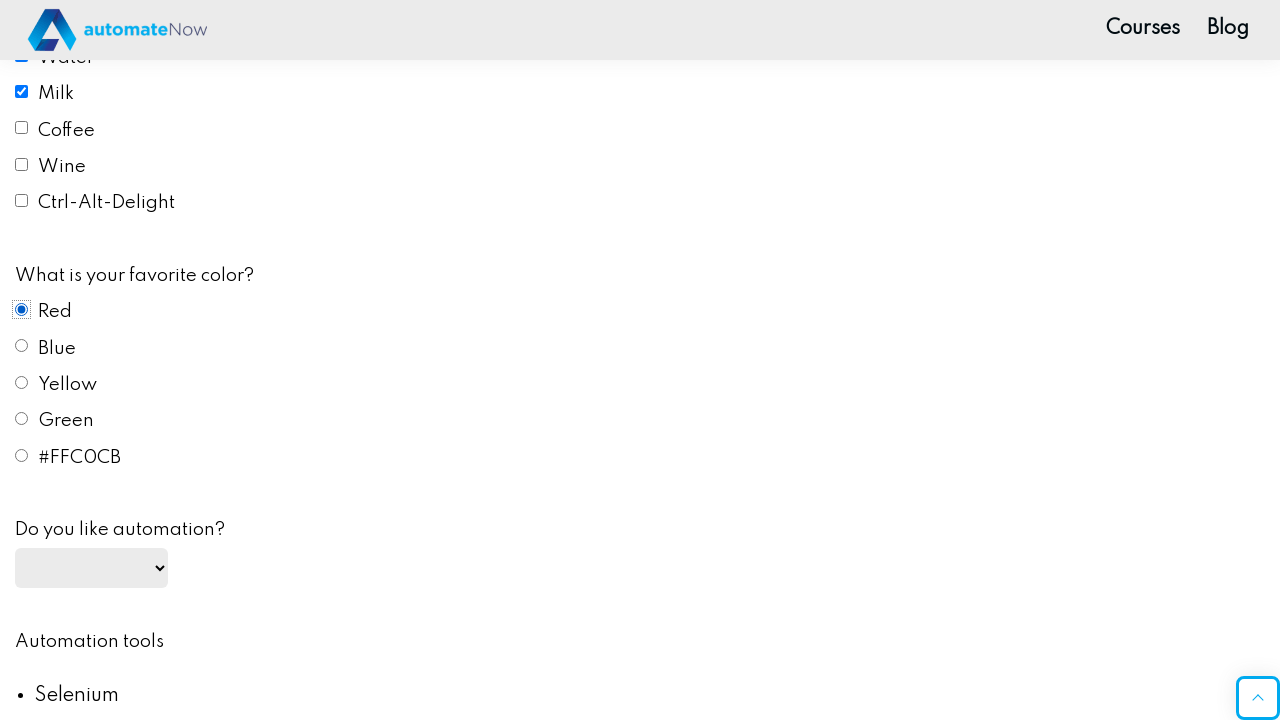

Selected 'yes' from automation dropdown on #automation
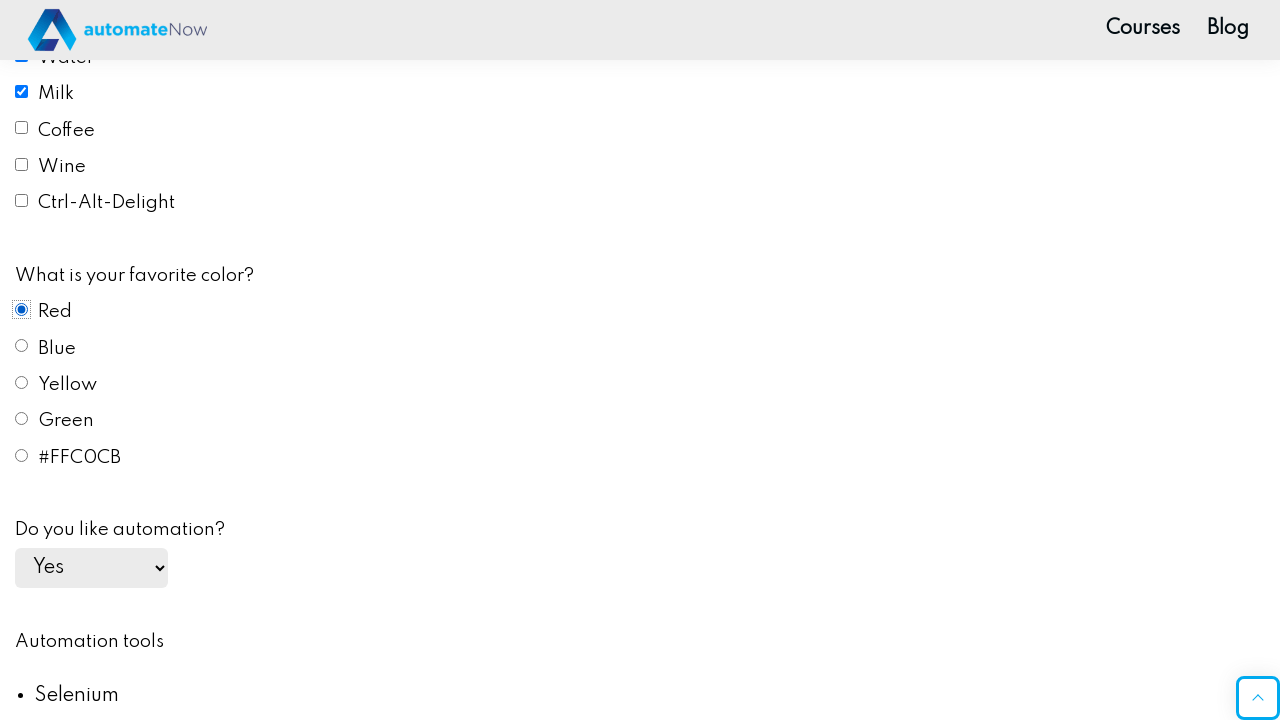

Scrolled down another 500 pixels
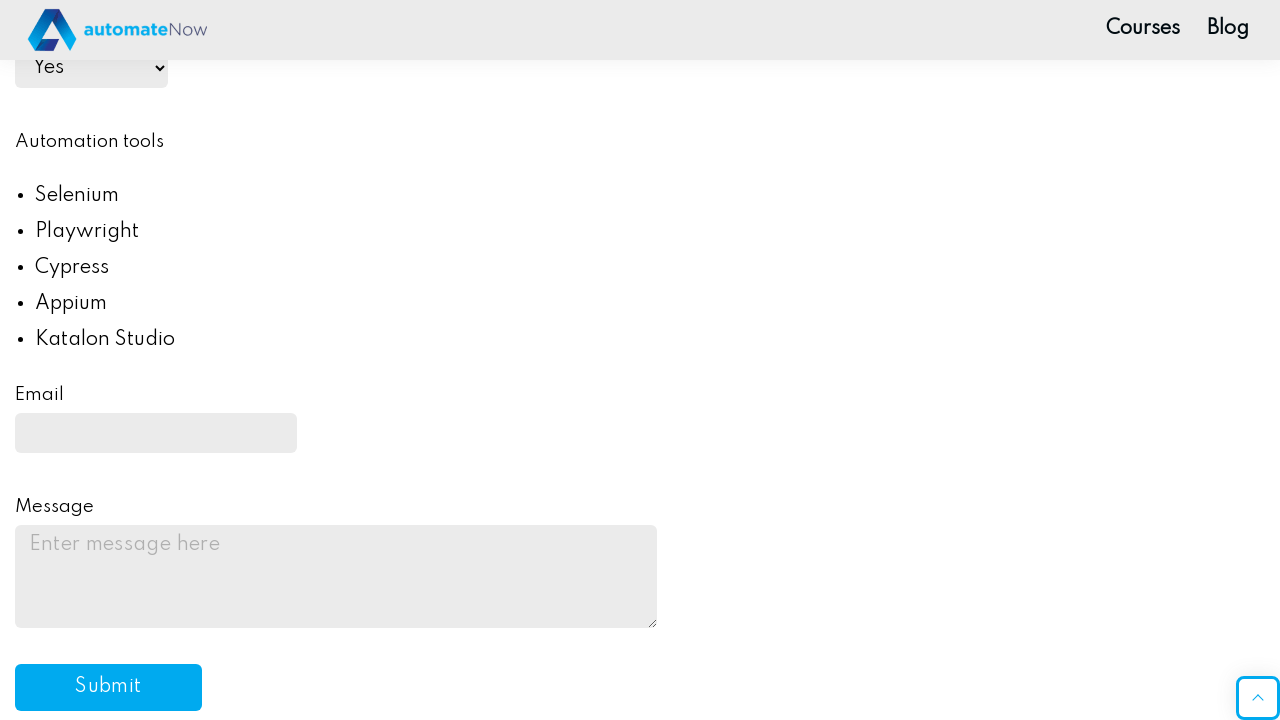

Filled email field with 'johndoe@testmail.com' on #email
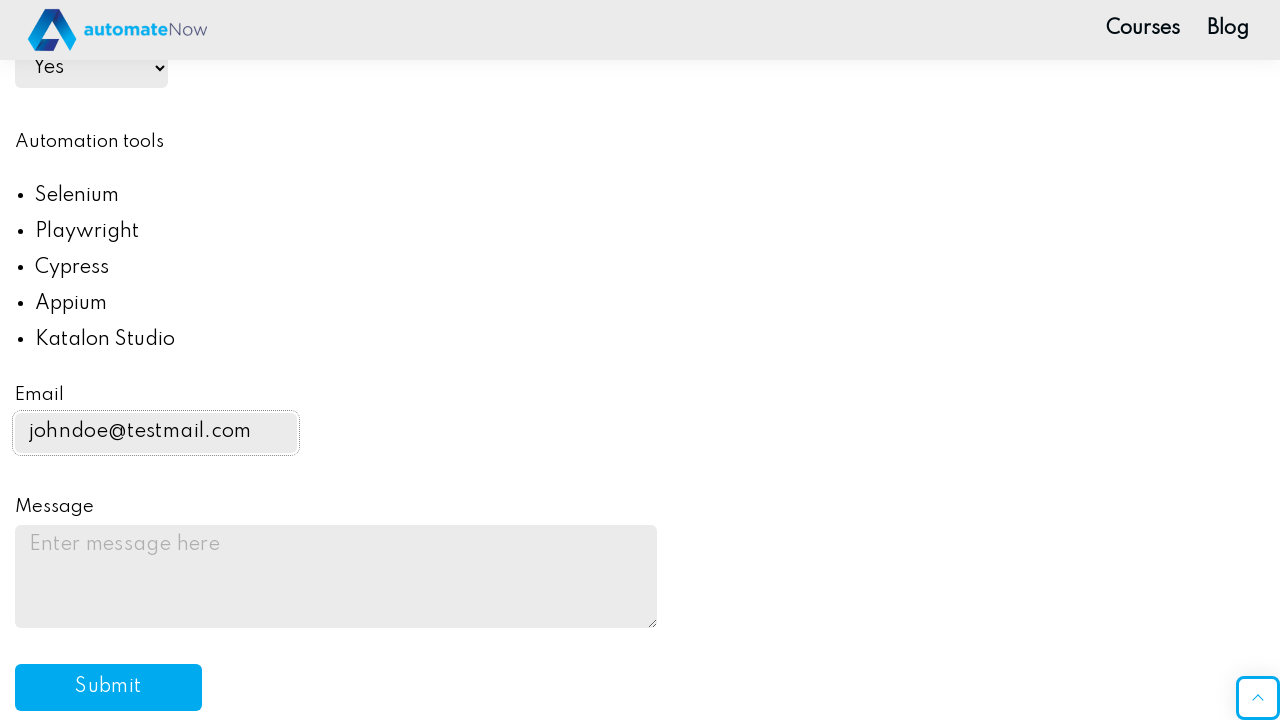

Filled message textarea with test message on #message
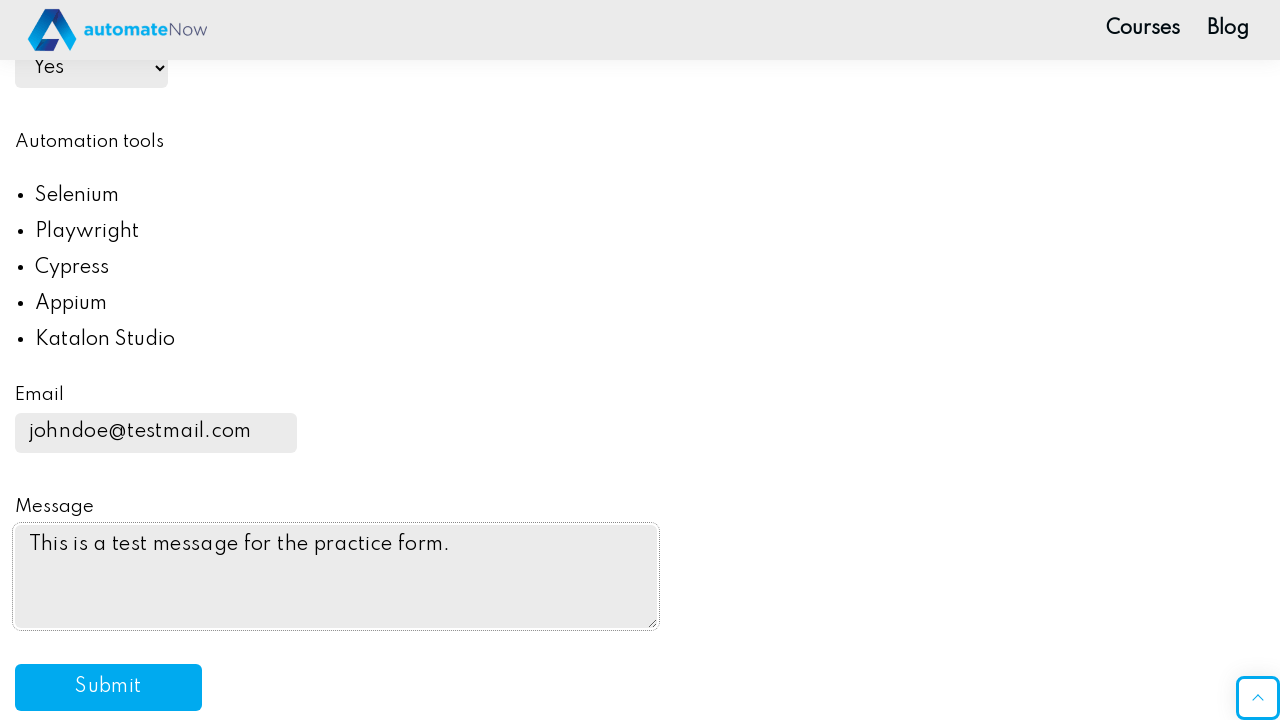

Clicked submit button at (108, 688) on #submit-btn
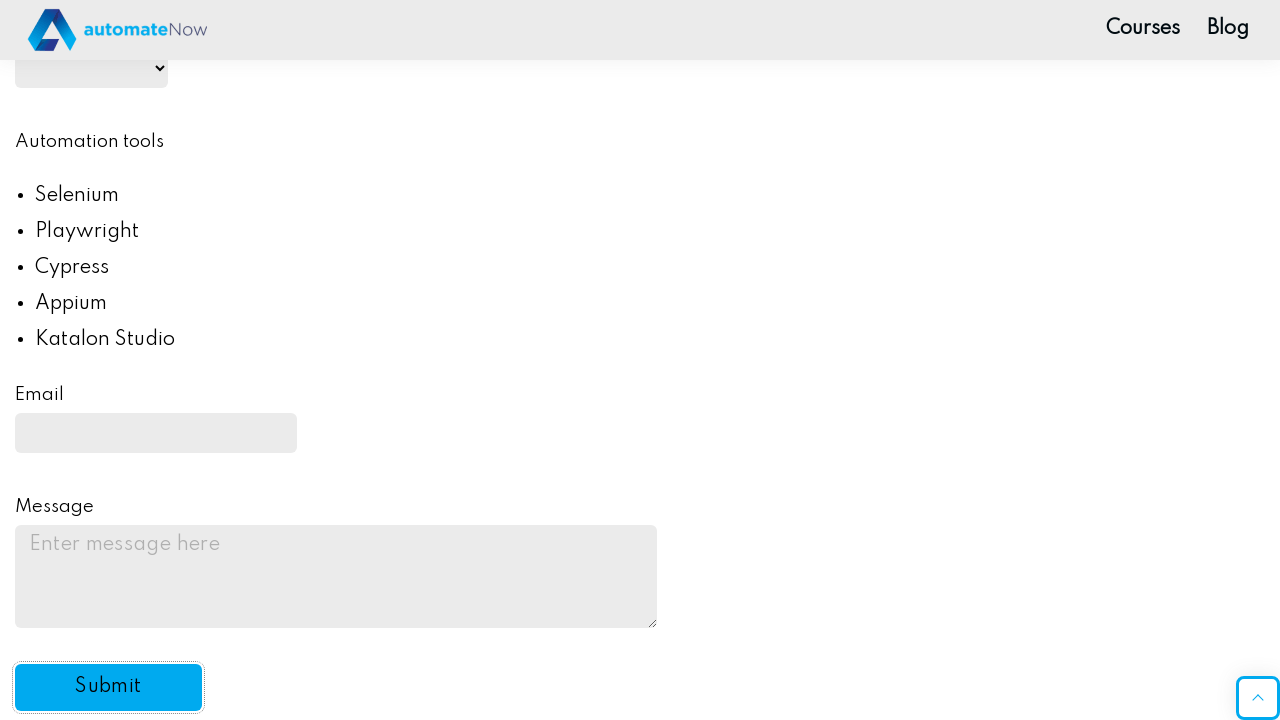

Accepted alert dialog after form submission
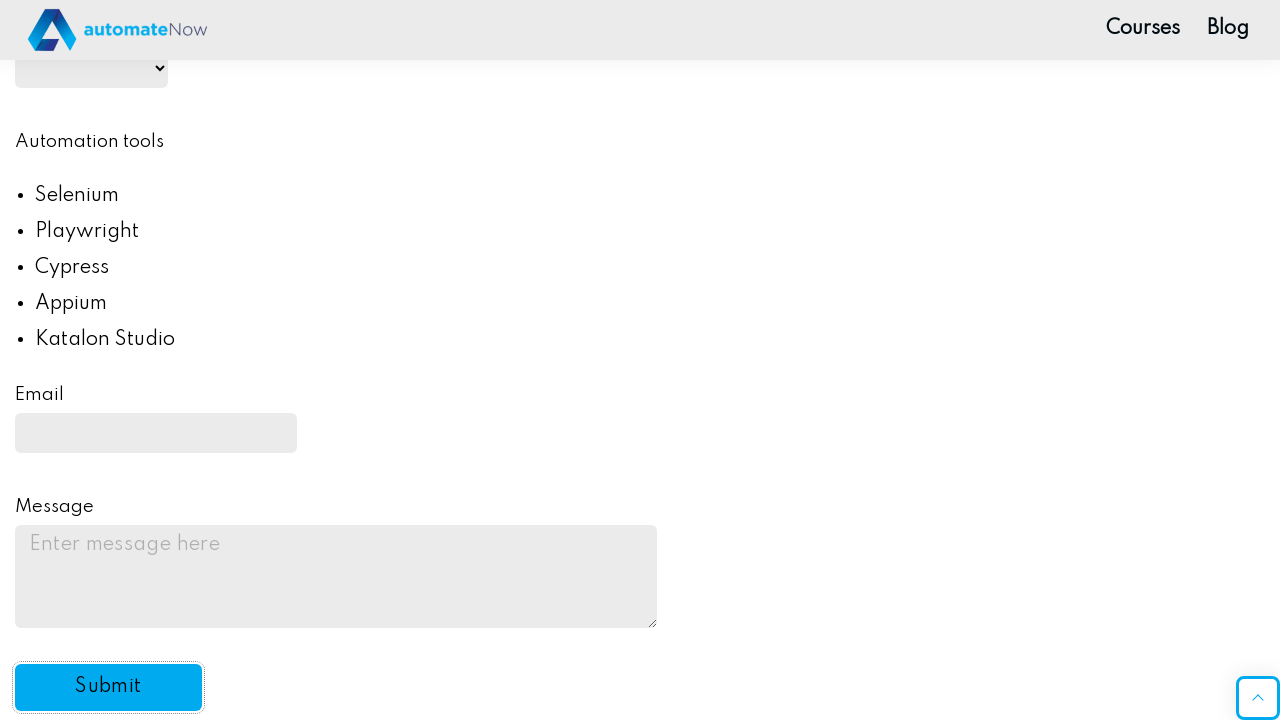

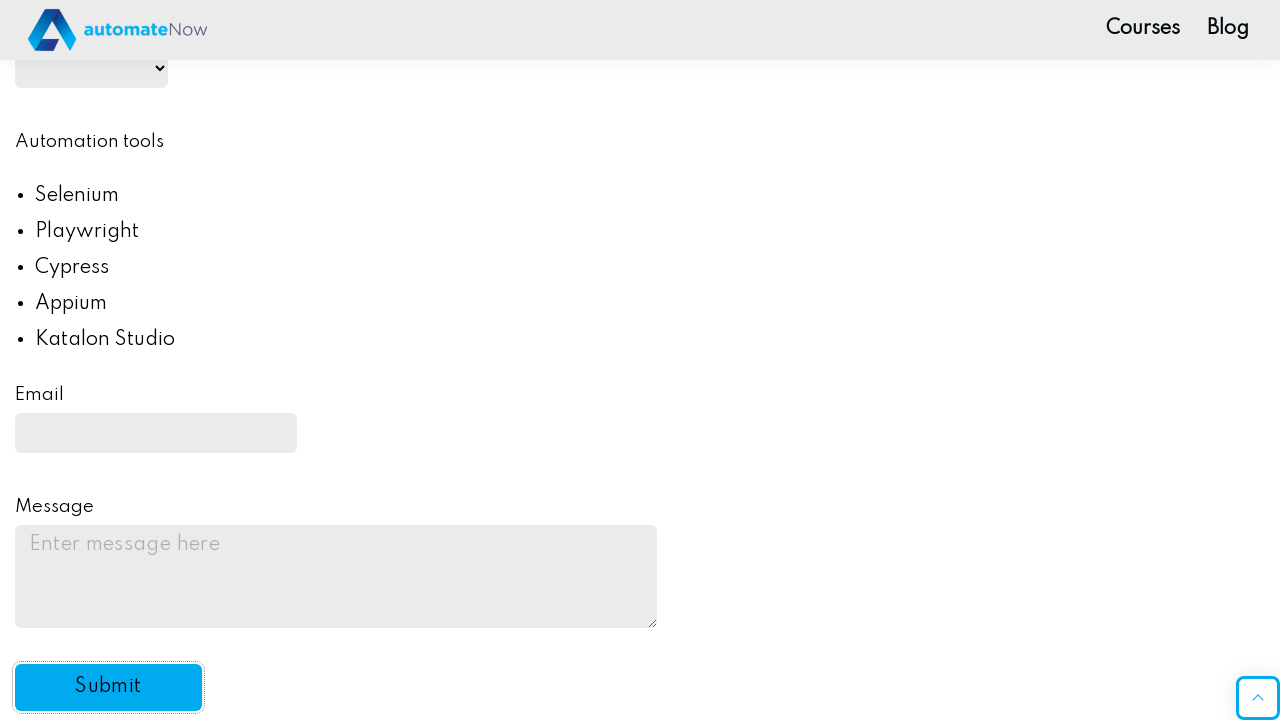